Tests AJAX functionality by clicking a button and waiting for dynamically loaded content to appear

Starting URL: http://uitestingplayground.com/ajax

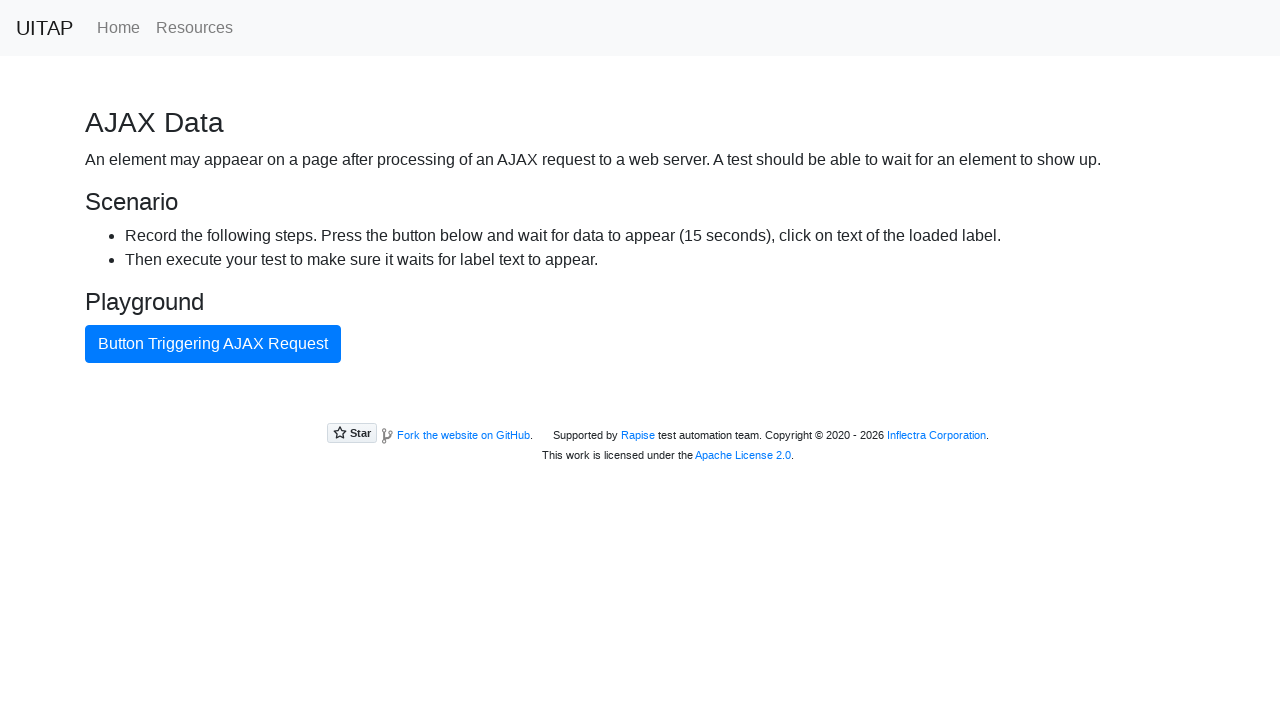

Clicked AJAX button to trigger dynamic content loading at (213, 344) on #ajaxButton
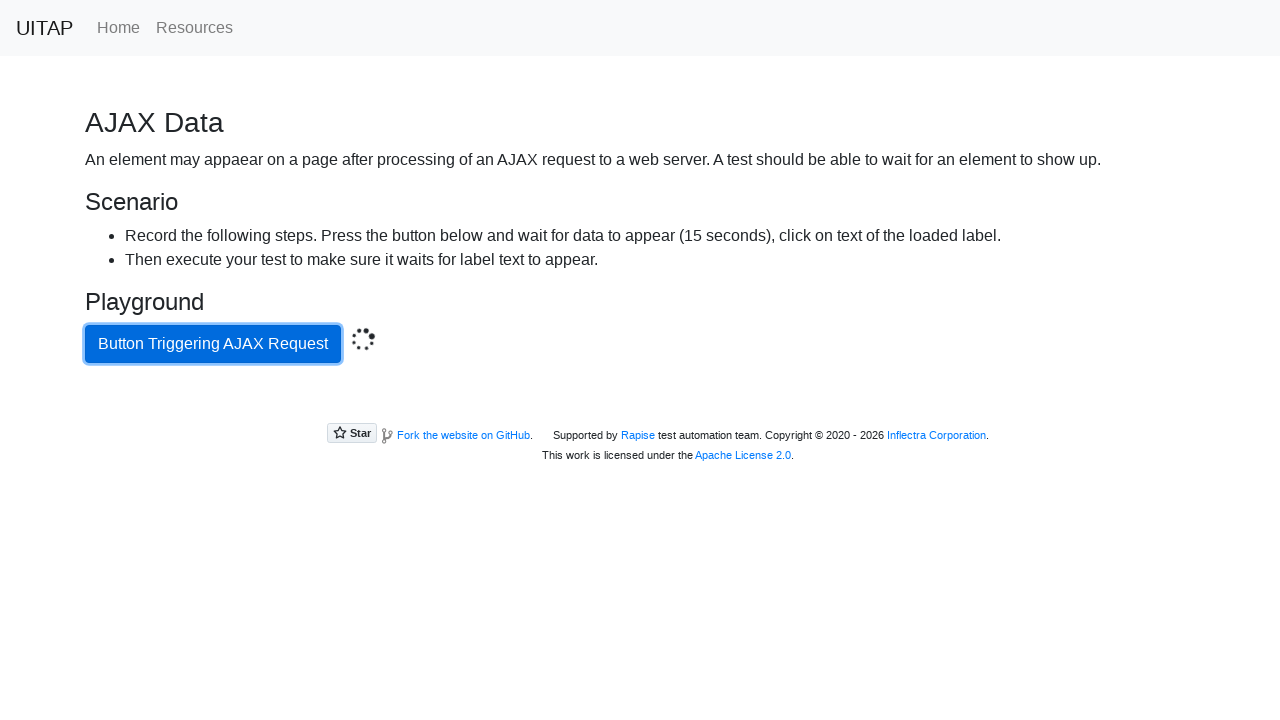

Success message appeared after AJAX call completed
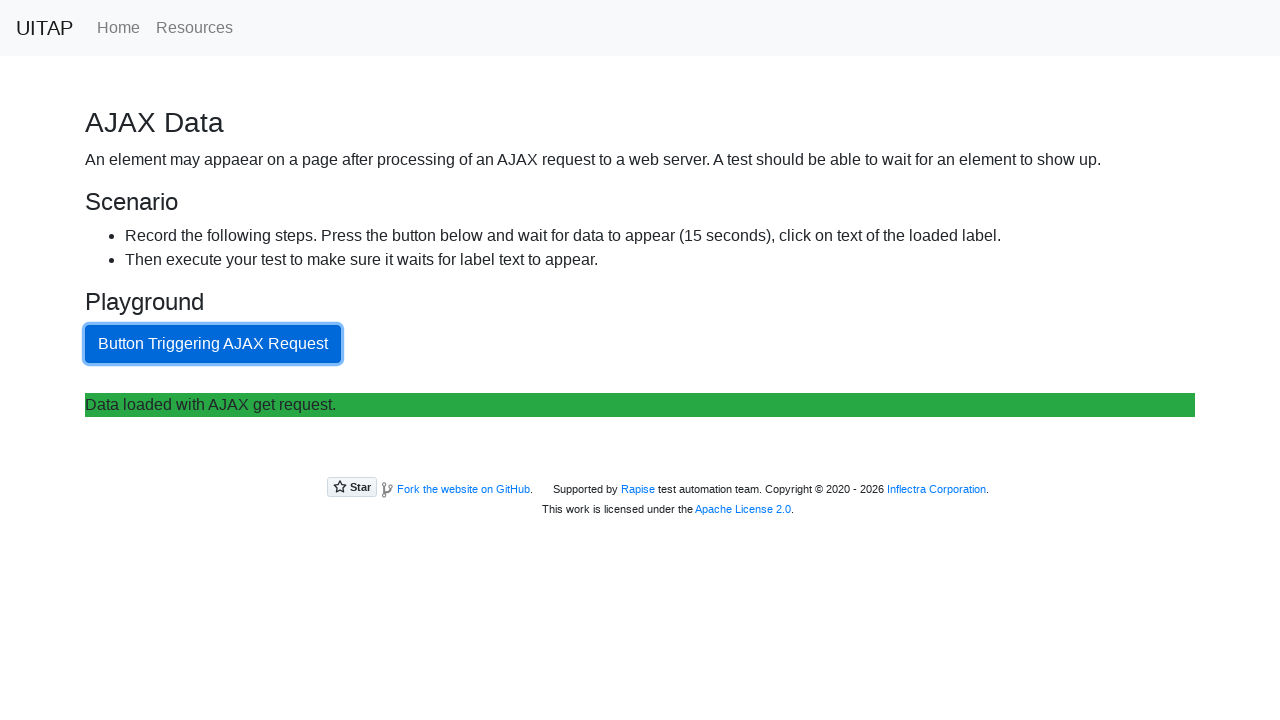

Retrieved success message text: Data loaded with AJAX get request.
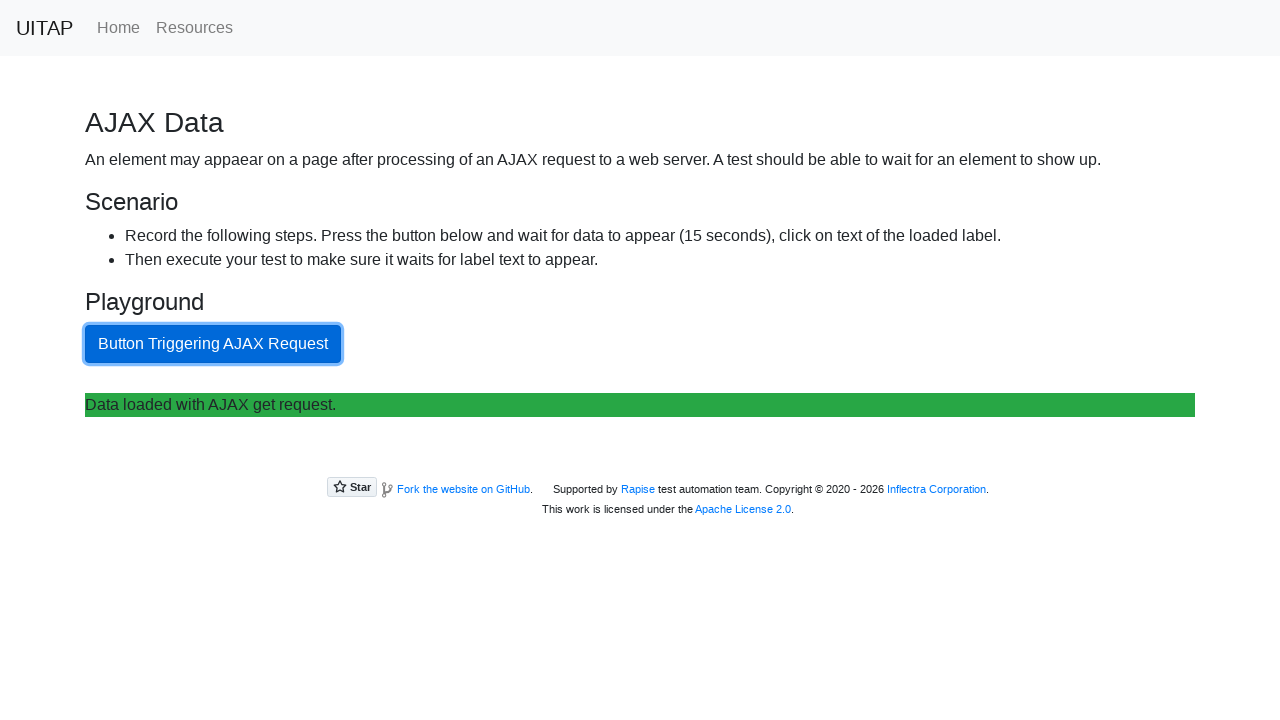

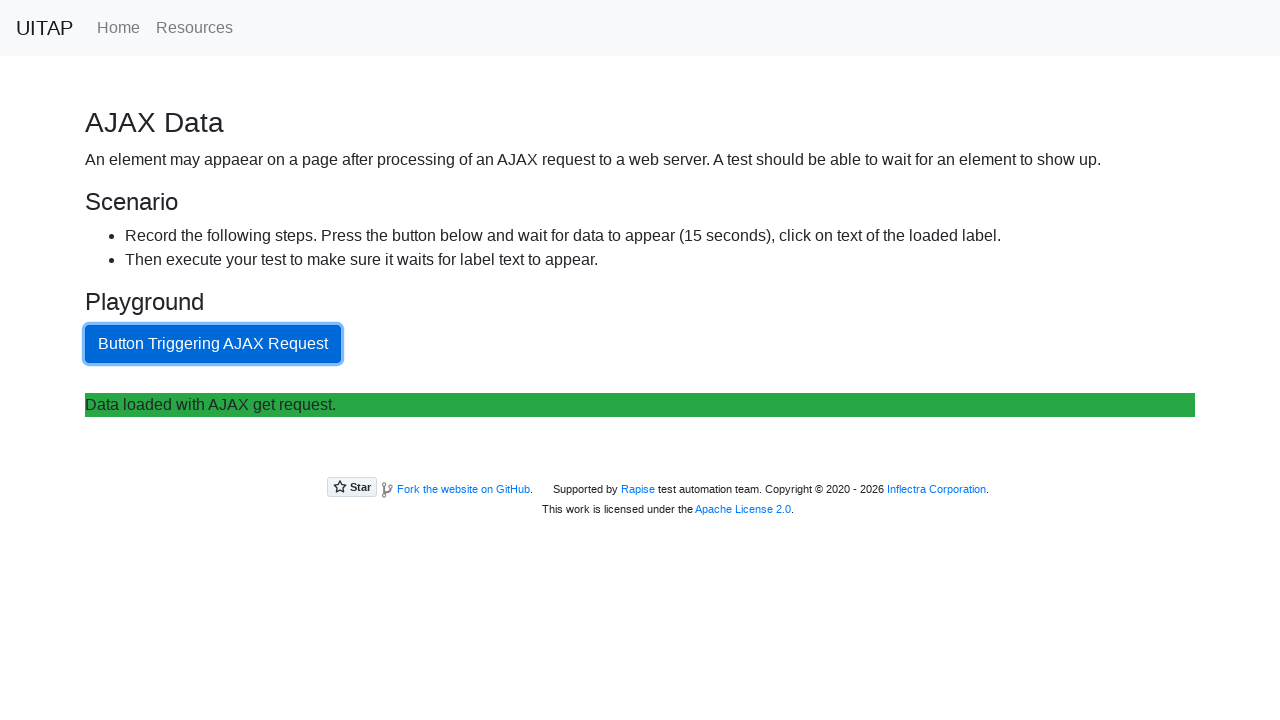